Tests page scrolling functionality using JavaScript execution

Starting URL: https://rahulshettyacademy.com/AutomationPractice/

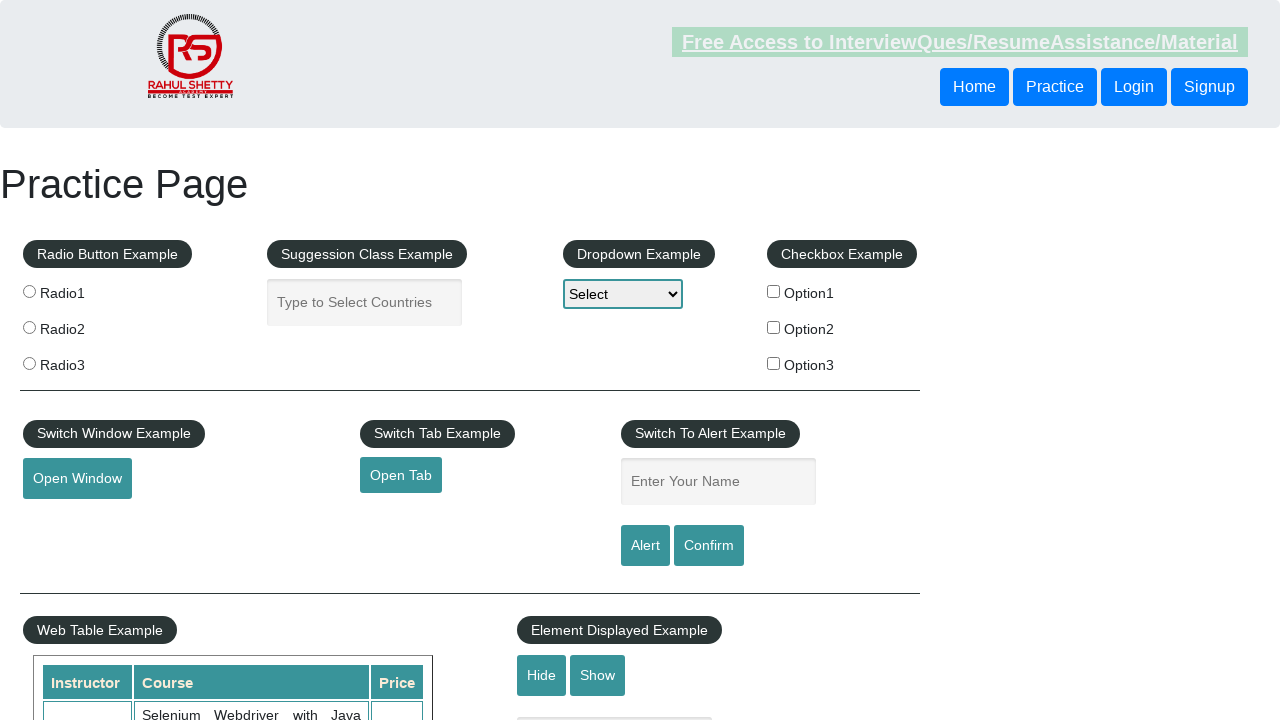

Scrolled down by 200 pixels using JavaScript
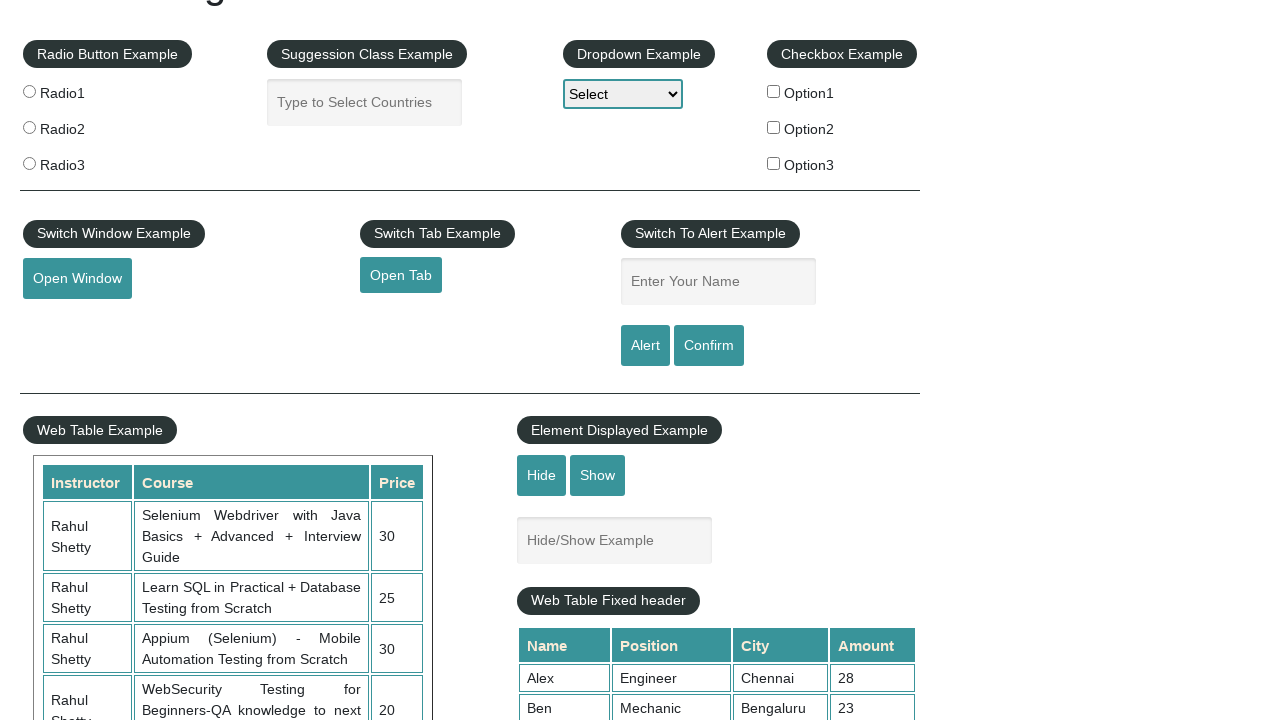

Waited 3 seconds for content to load after scrolling
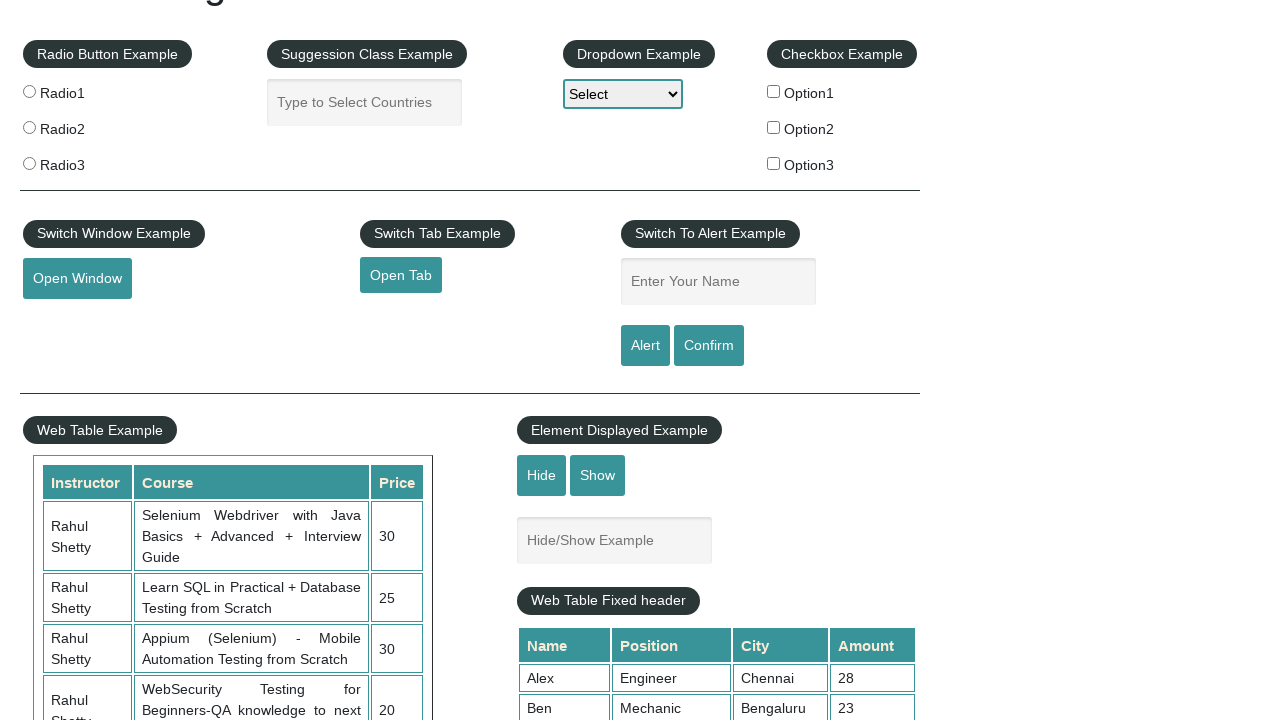

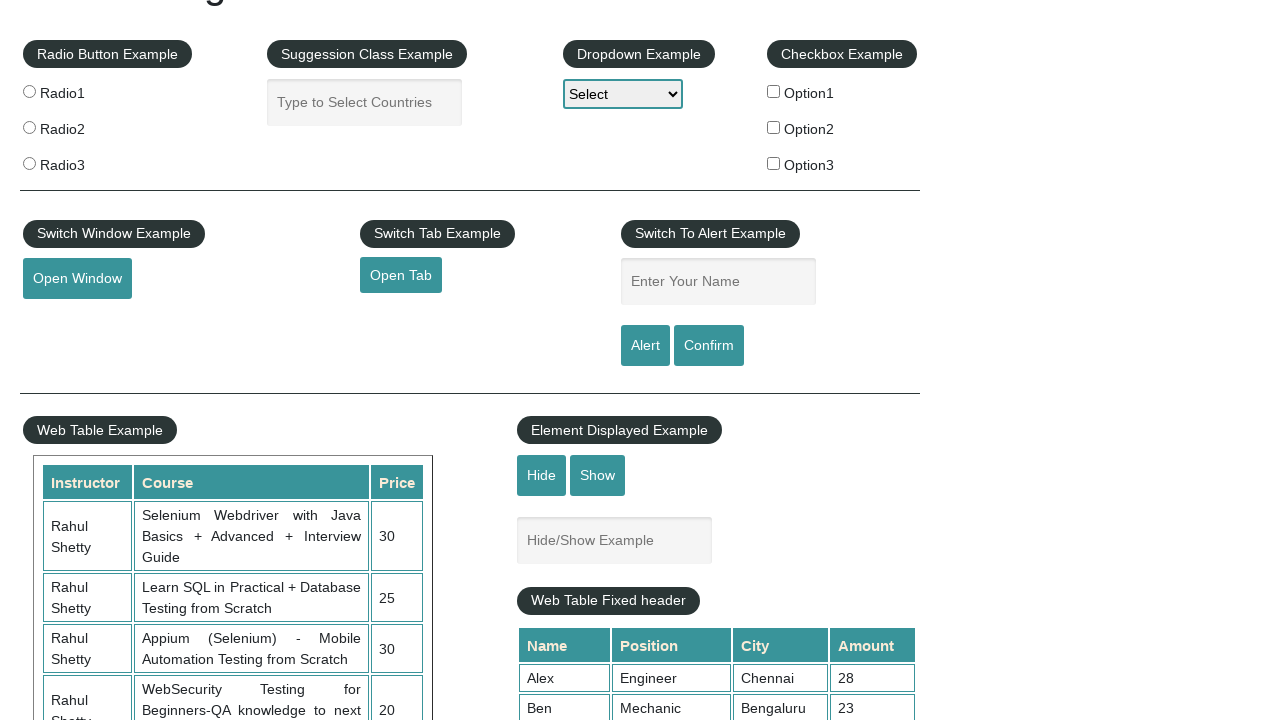